Navigates to DuckDuckGo homepage and verifies the page title is loaded (the original test incorrectly expected "Google" as the title)

Starting URL: https://duckduckgo.com/

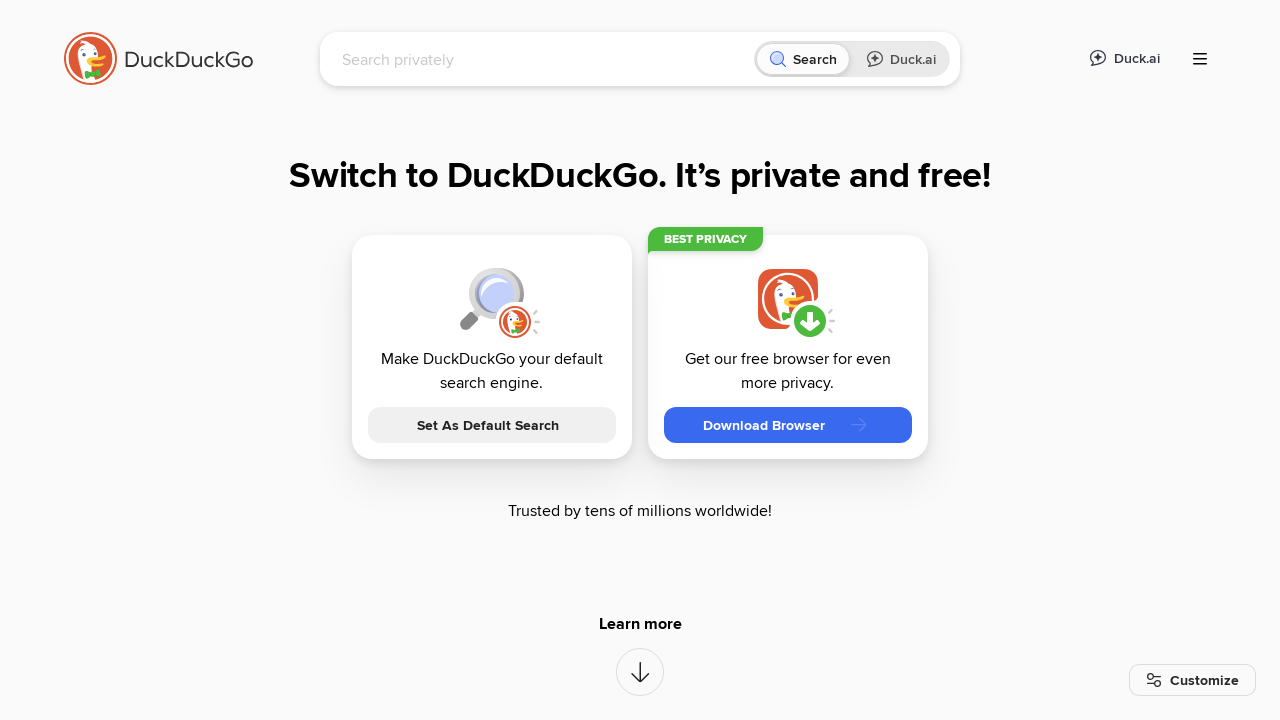

Waited for page to fully load (domcontentloaded)
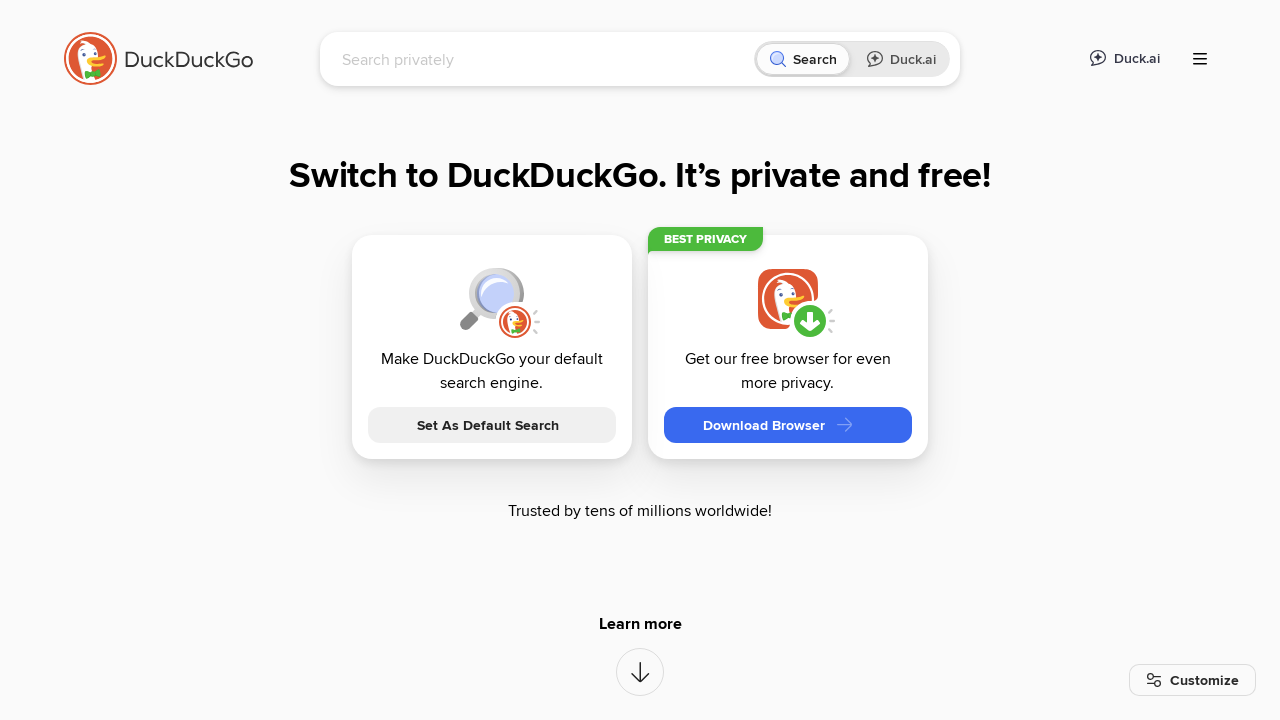

Retrieved page title: DuckDuckGo - Protection. Privacy. Peace of mind.
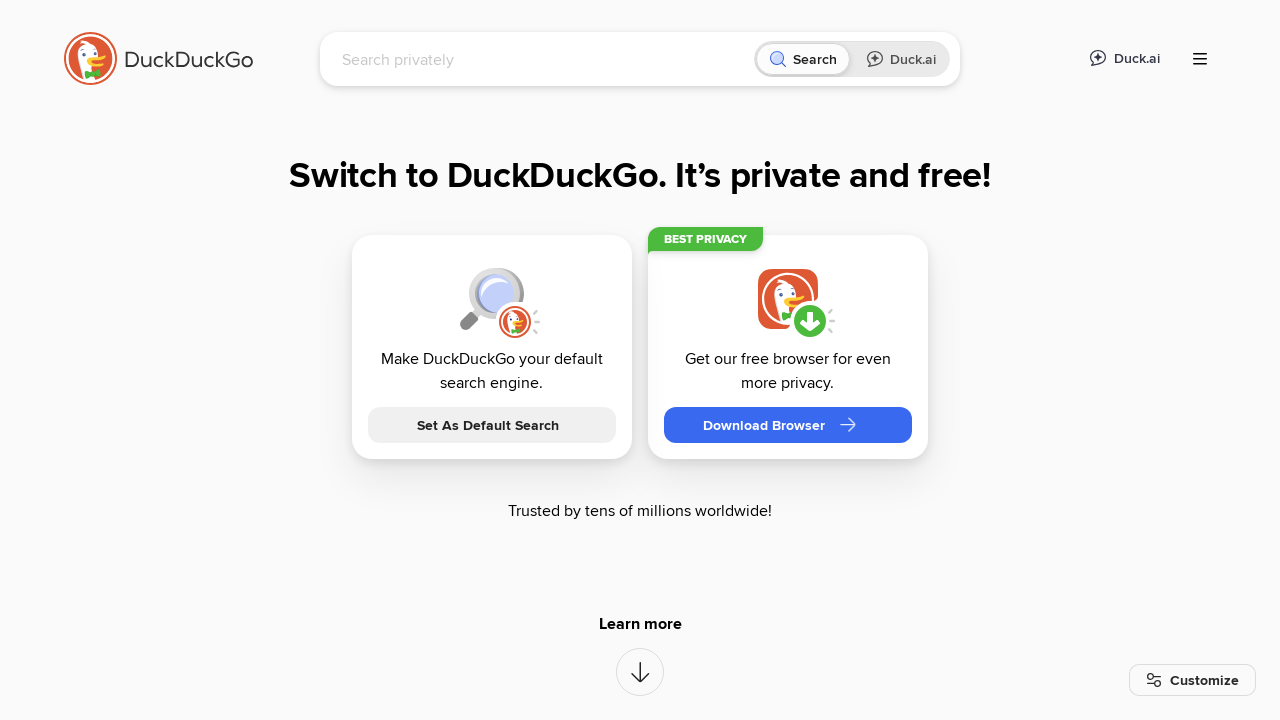

Verified page title contains 'DuckDuckGo' or is not empty
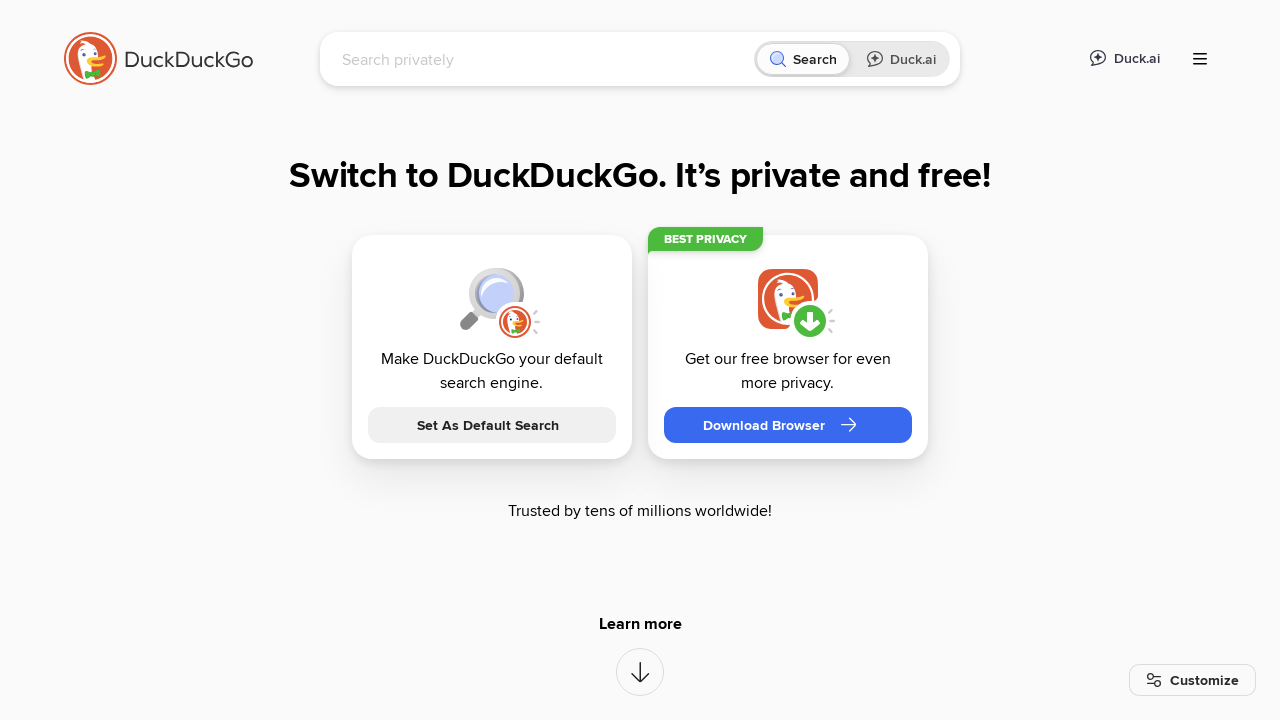

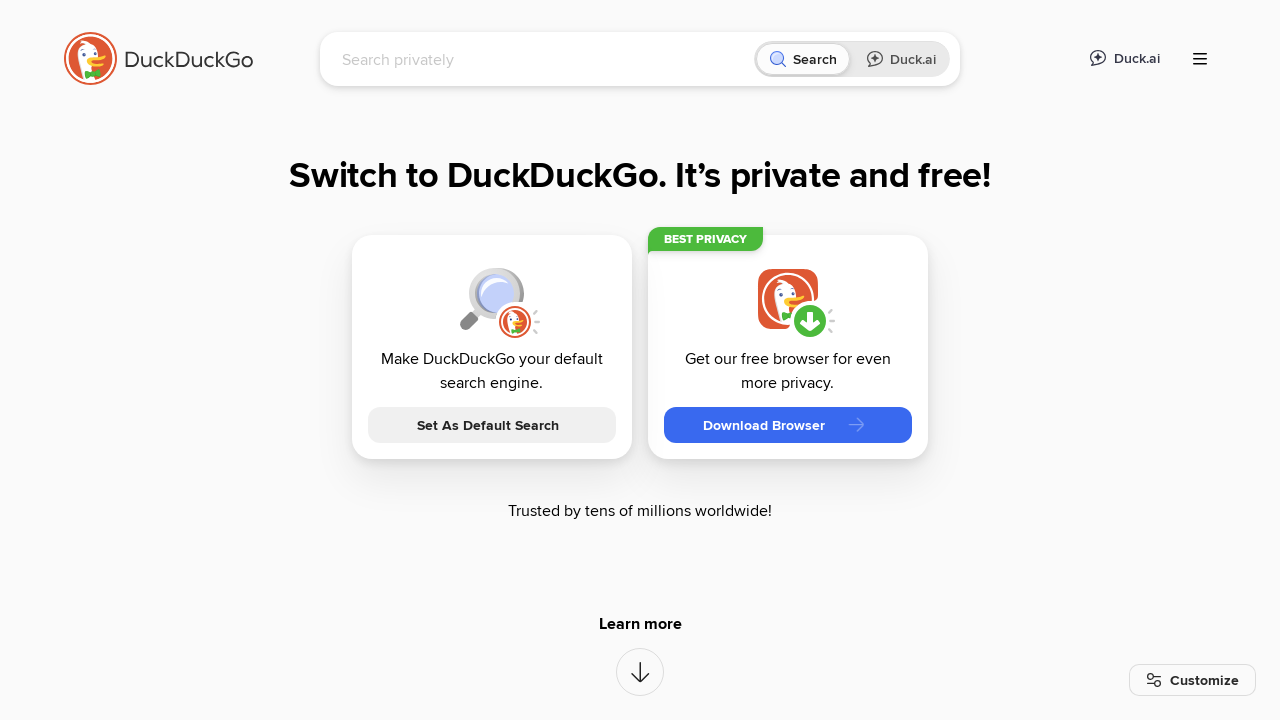